Tests keyboard input functionality by sending a key press and verifying the displayed result

Starting URL: https://the-internet.herokuapp.com/key_presses

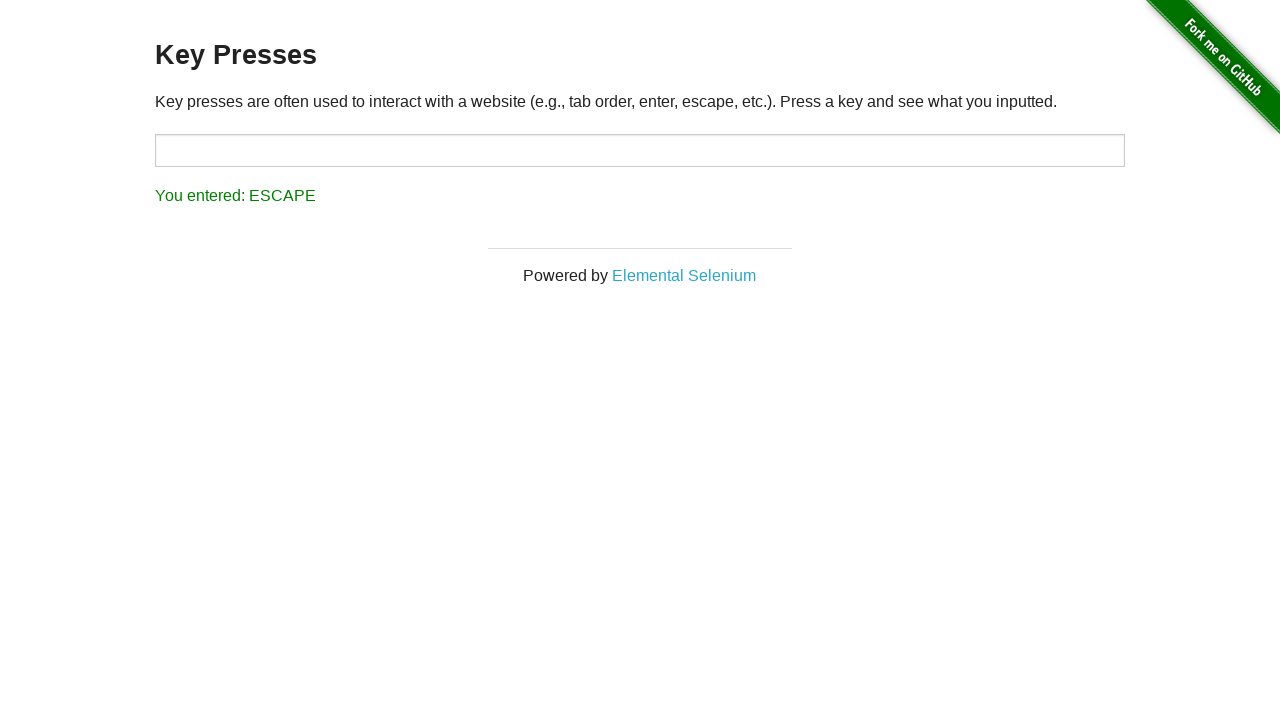

Typed 'H' key
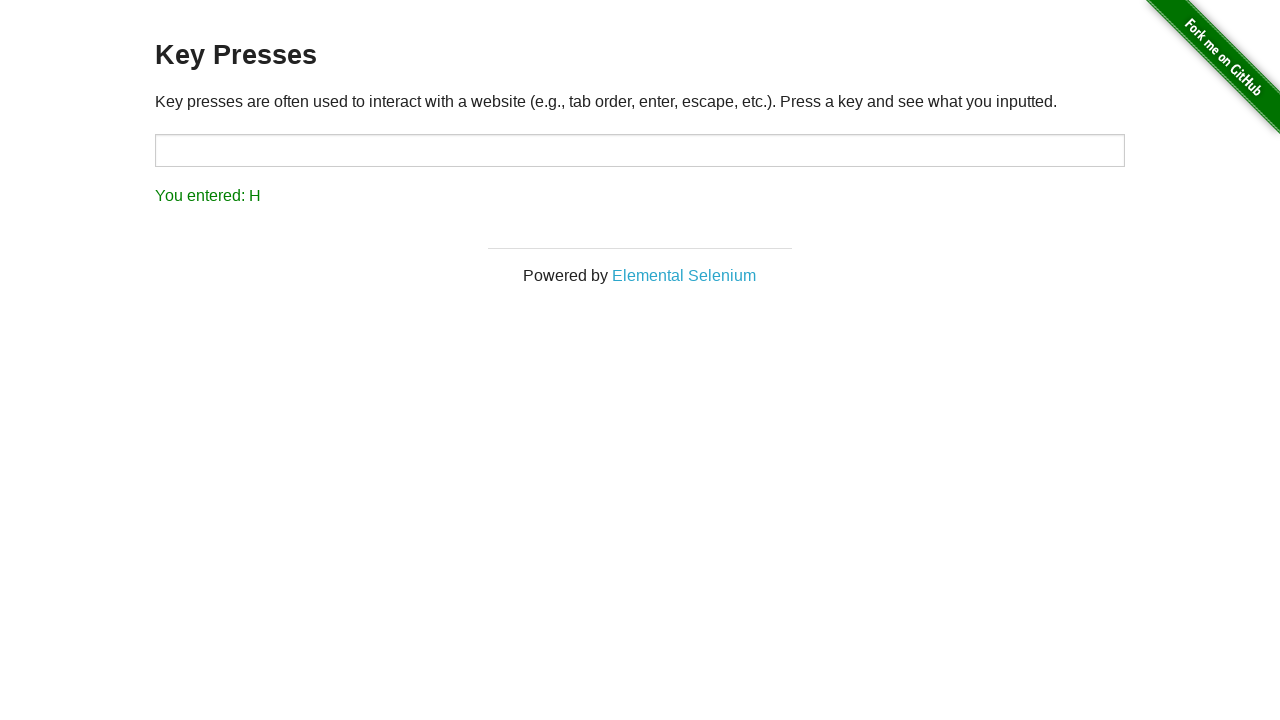

Result element appeared
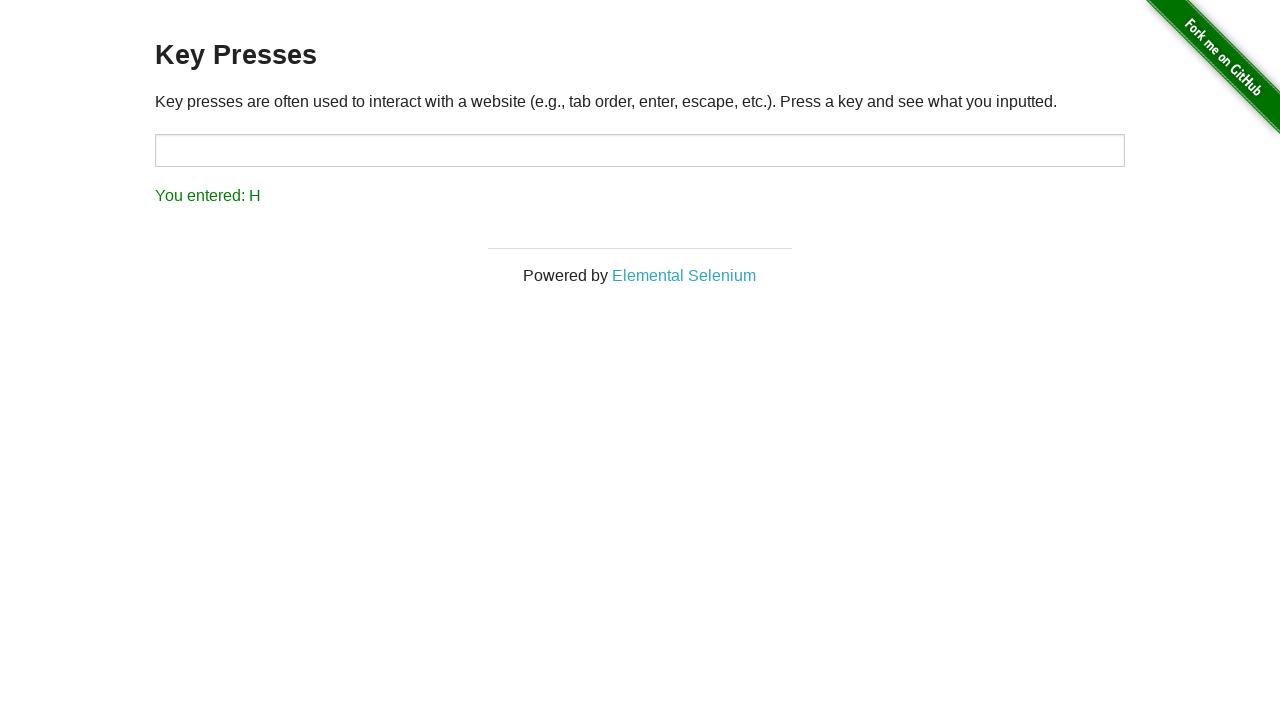

Verified result text is 'You entered: H'
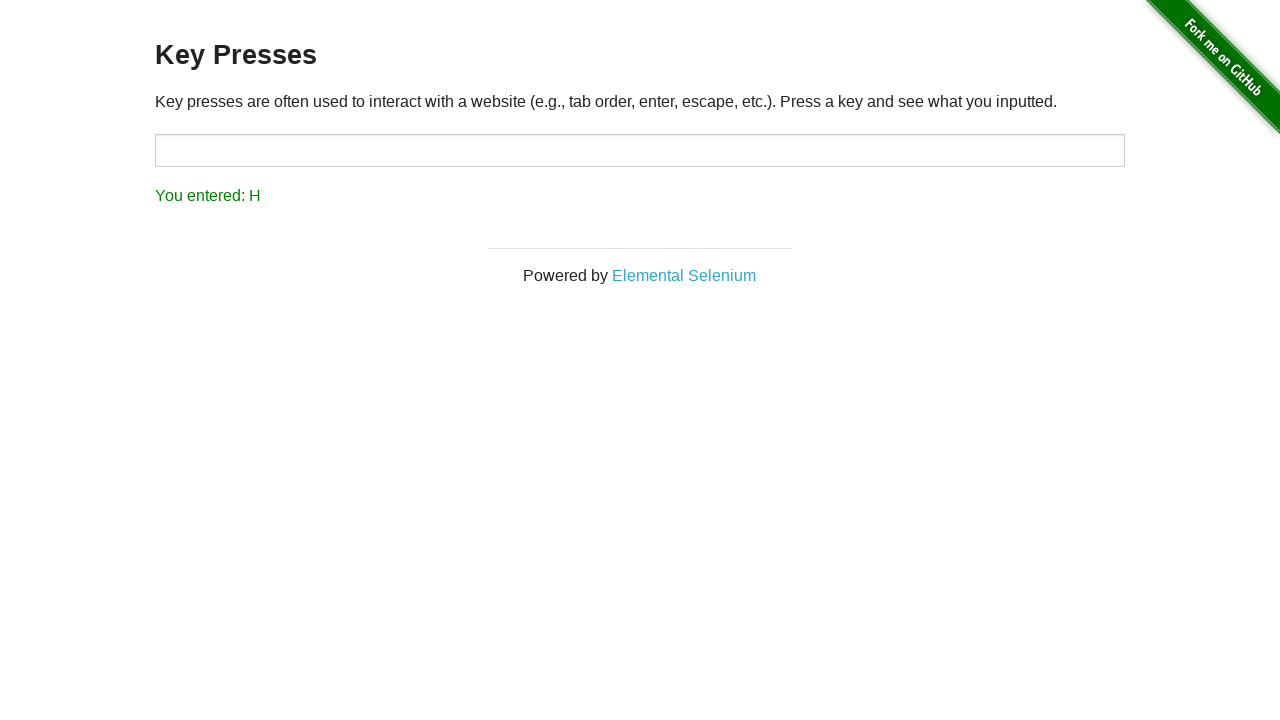

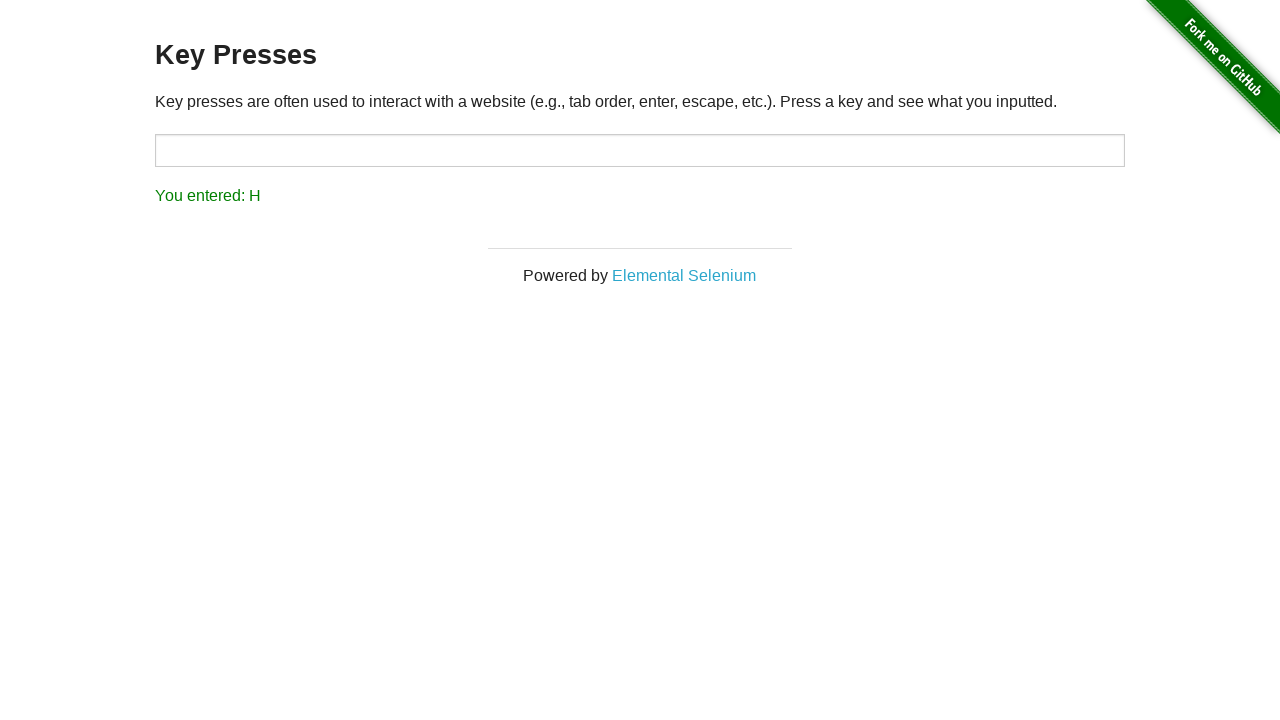